Tests scrolling functionality within an iframe by scrolling from the iframe element's origin position

Starting URL: https://awesomeqa.com/selenium/frame_with_nested_scrolling_frame_out_of_view.html

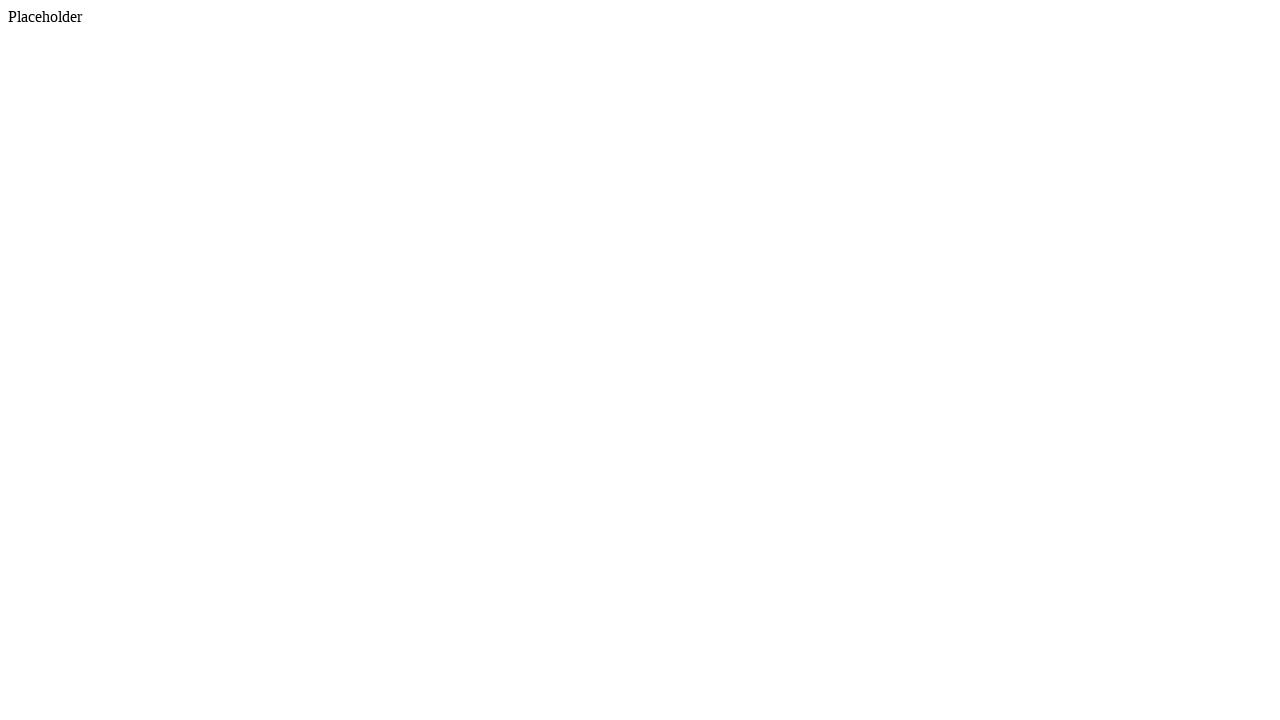

Located the first iframe element
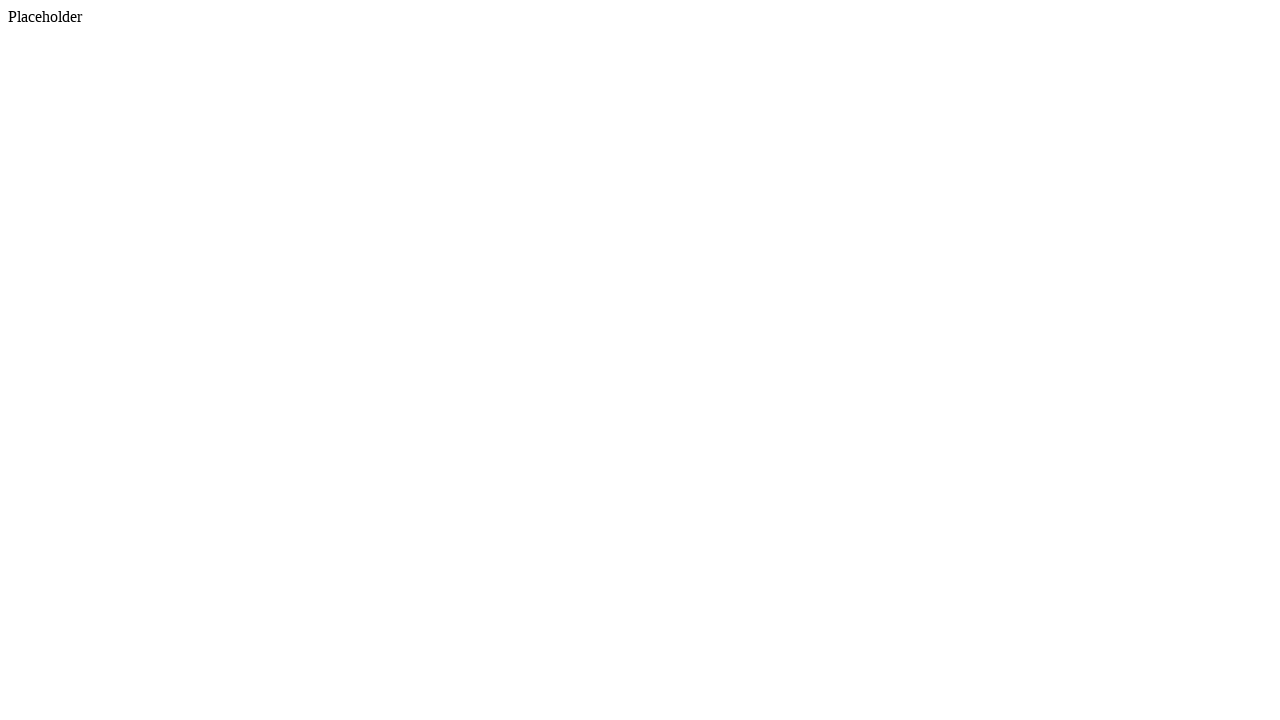

Scrolled iframe into view if needed
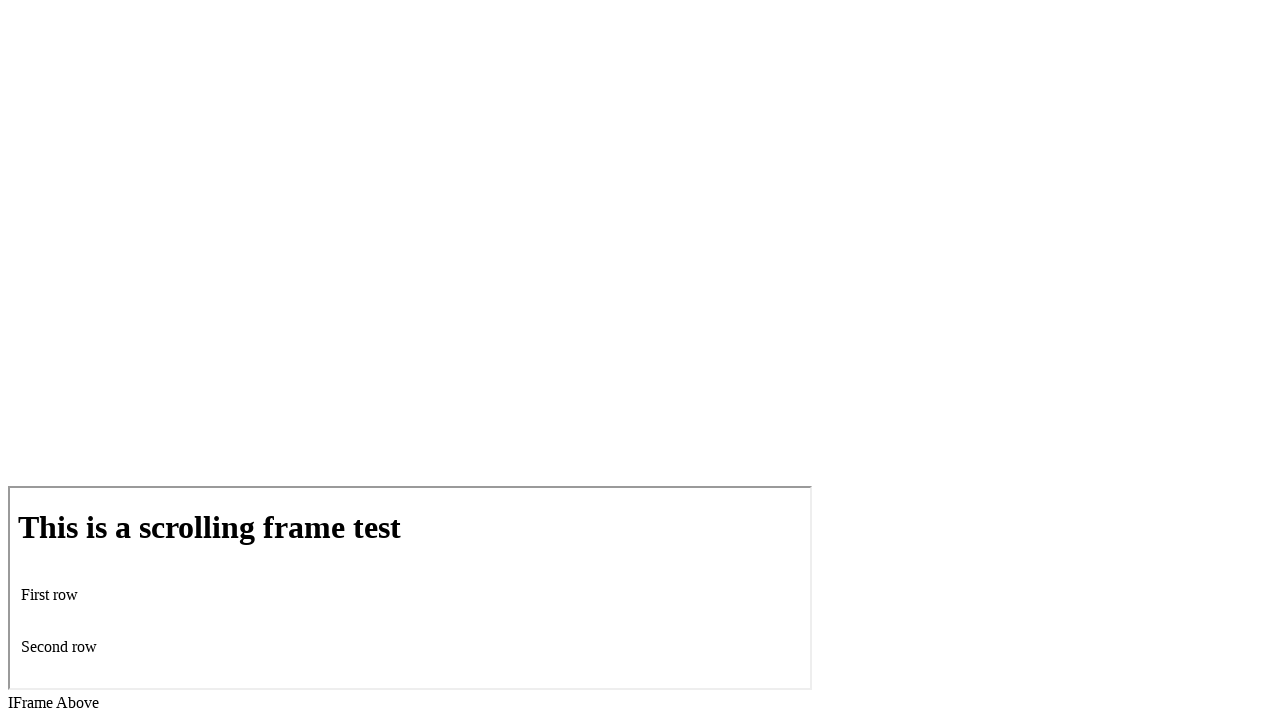

Scrolled down 200 pixels using mouse wheel
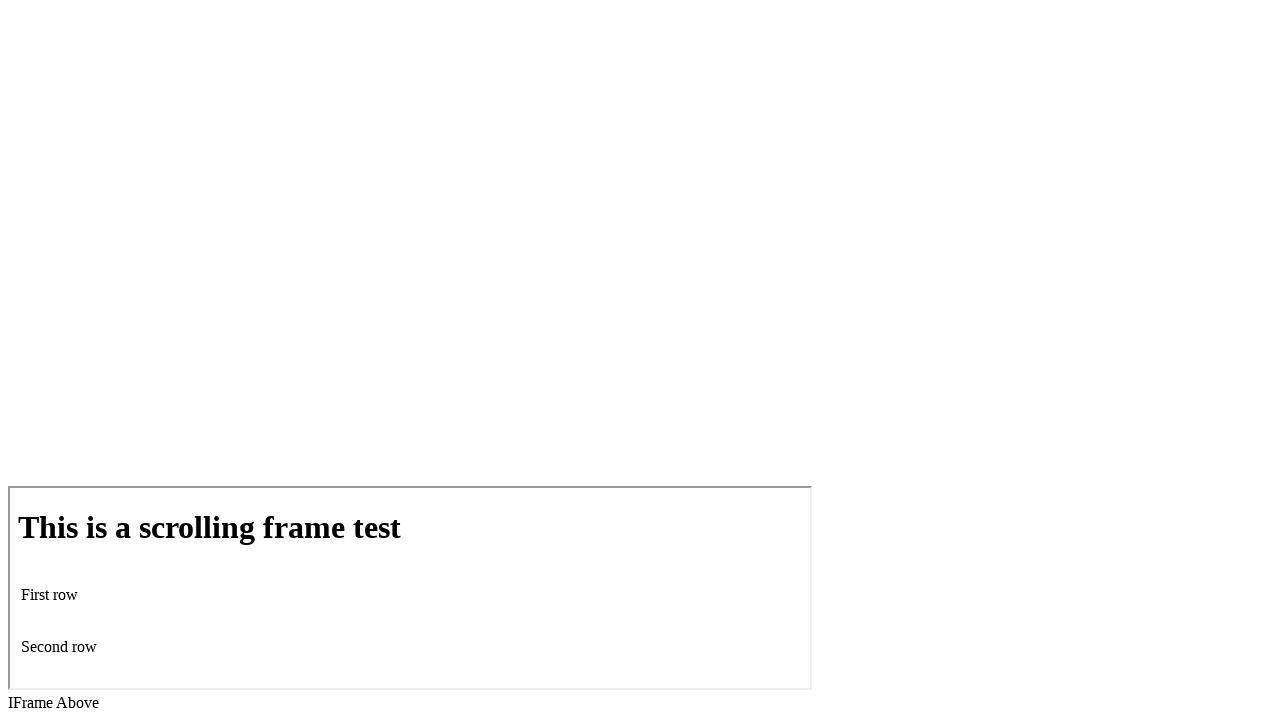

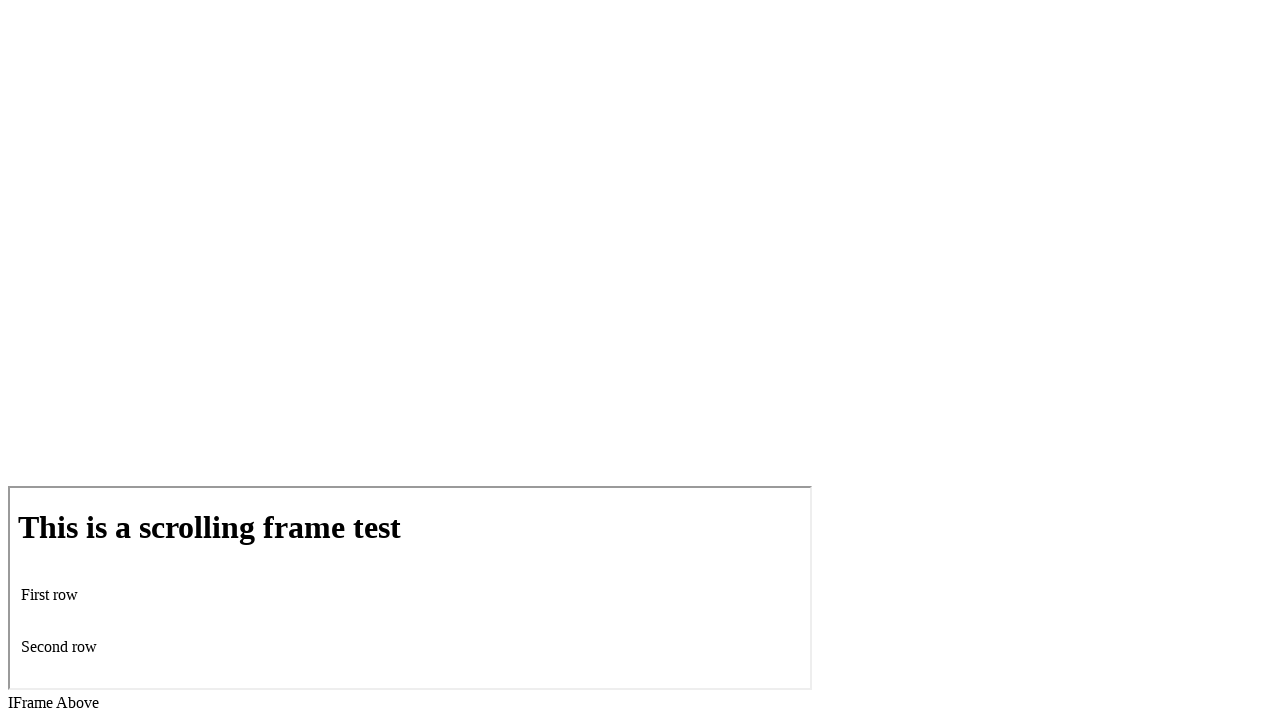